Navigates to the 360 Search (so.com) homepage and verifies the page loads by checking for the page title element.

Starting URL: http://www.so.com

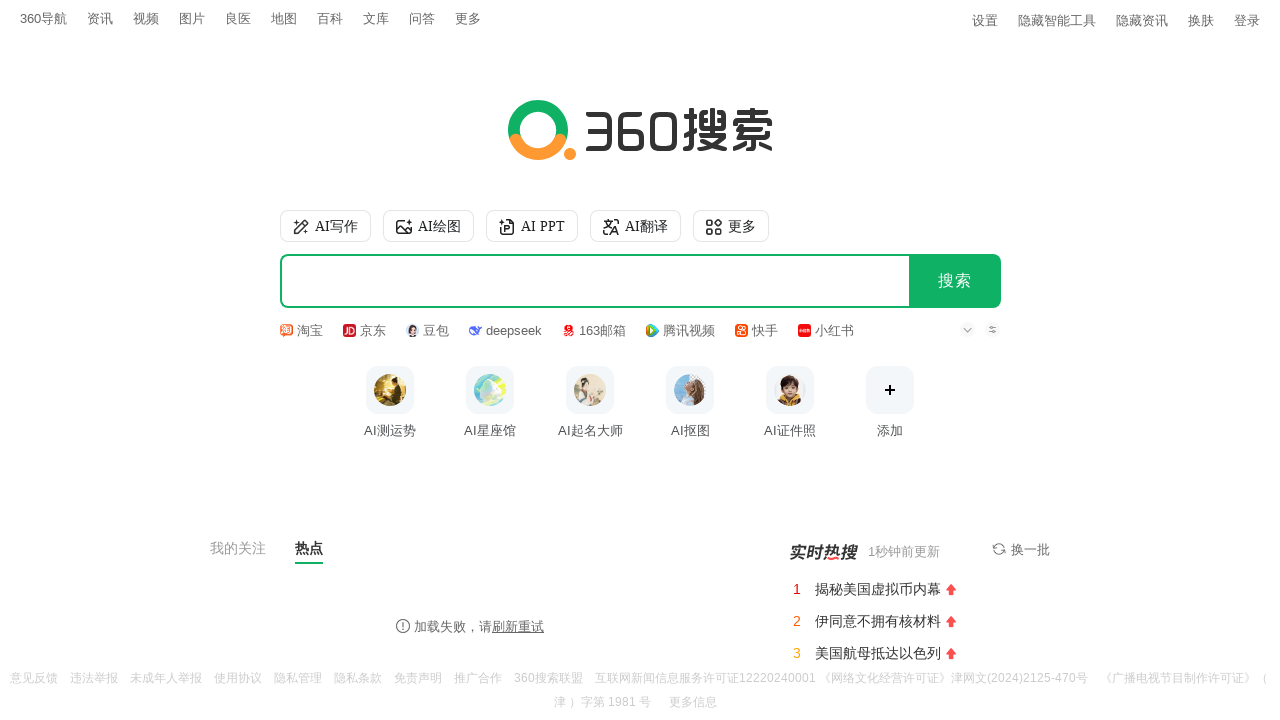

Navigated to 360 Search (so.com) homepage
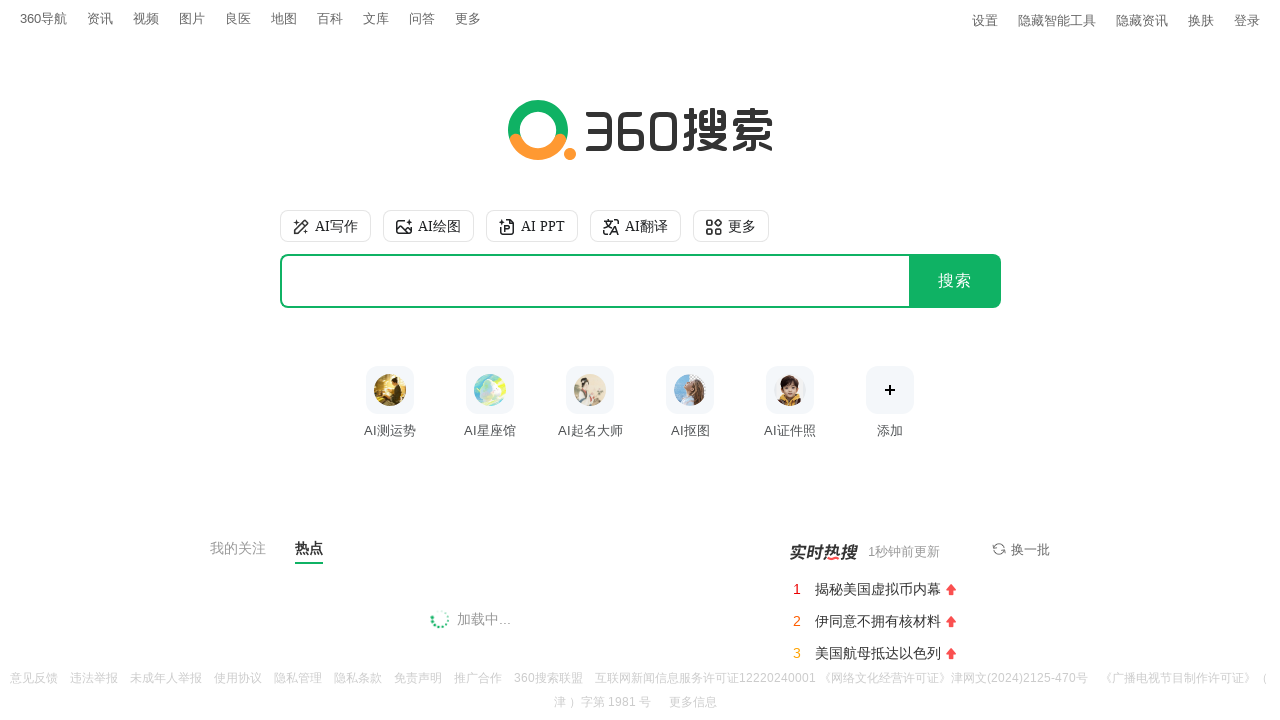

Page finished loading (domcontentloaded)
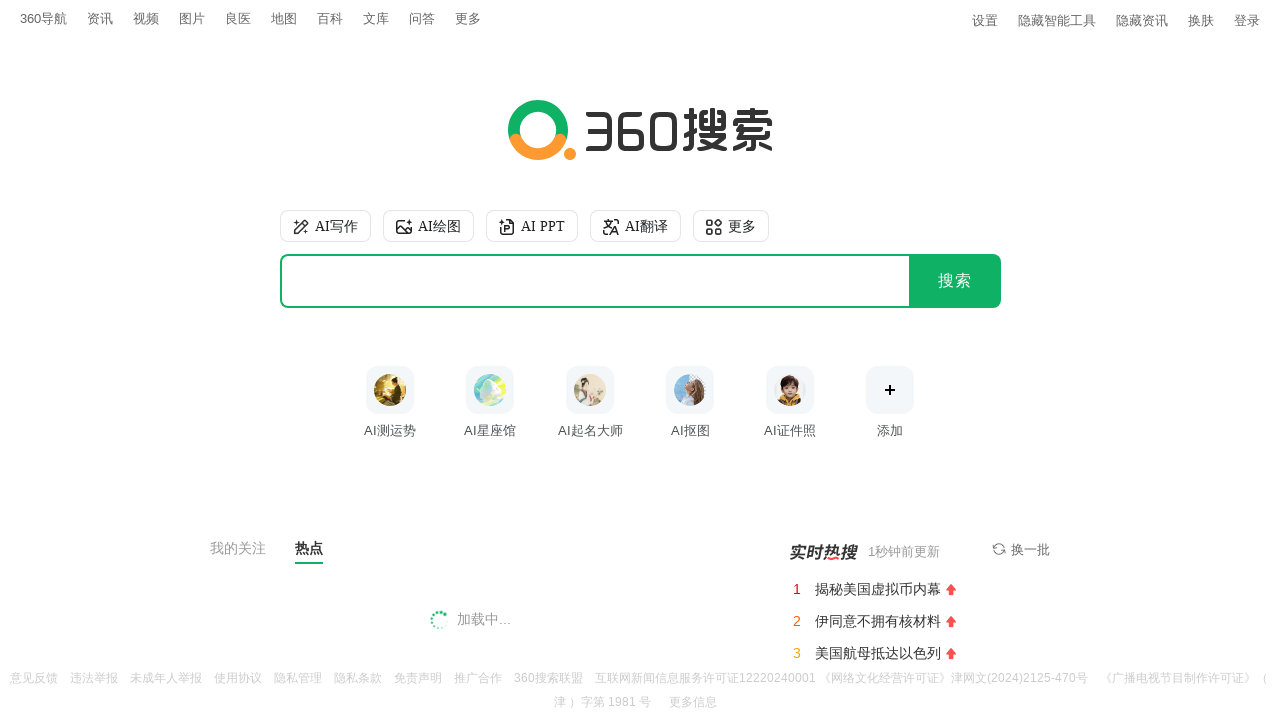

Verified page title is present and not empty
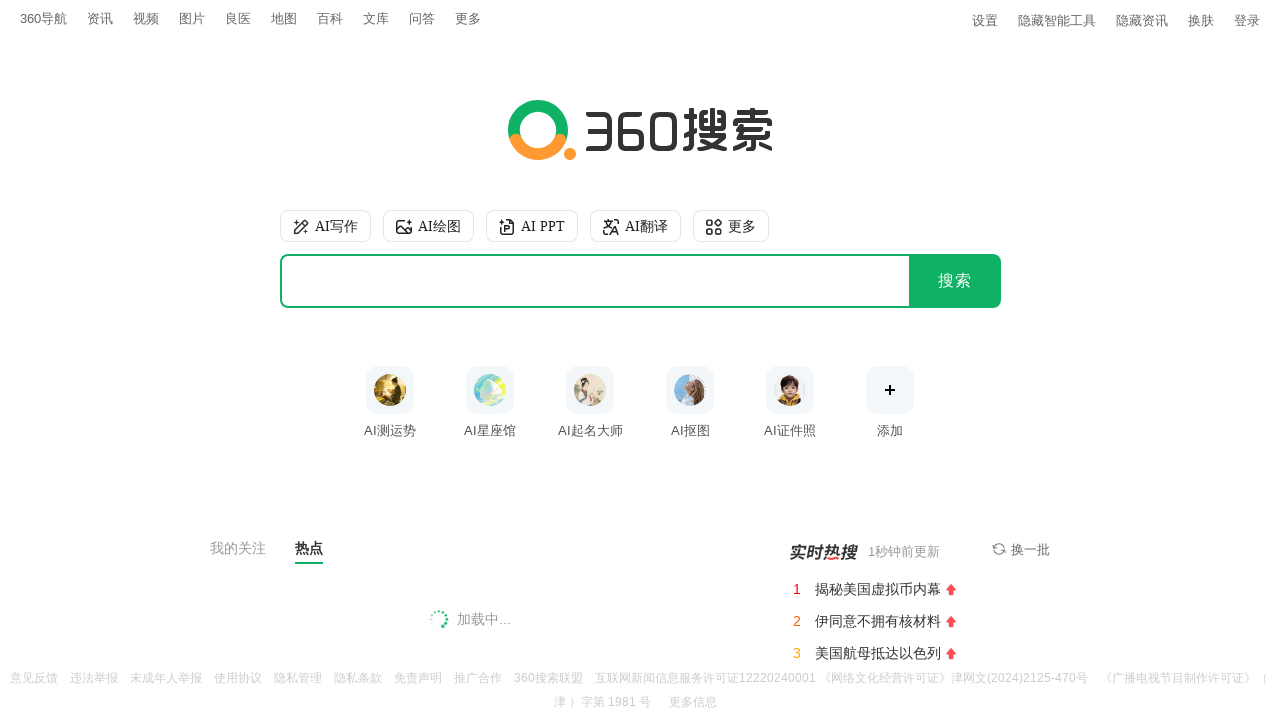

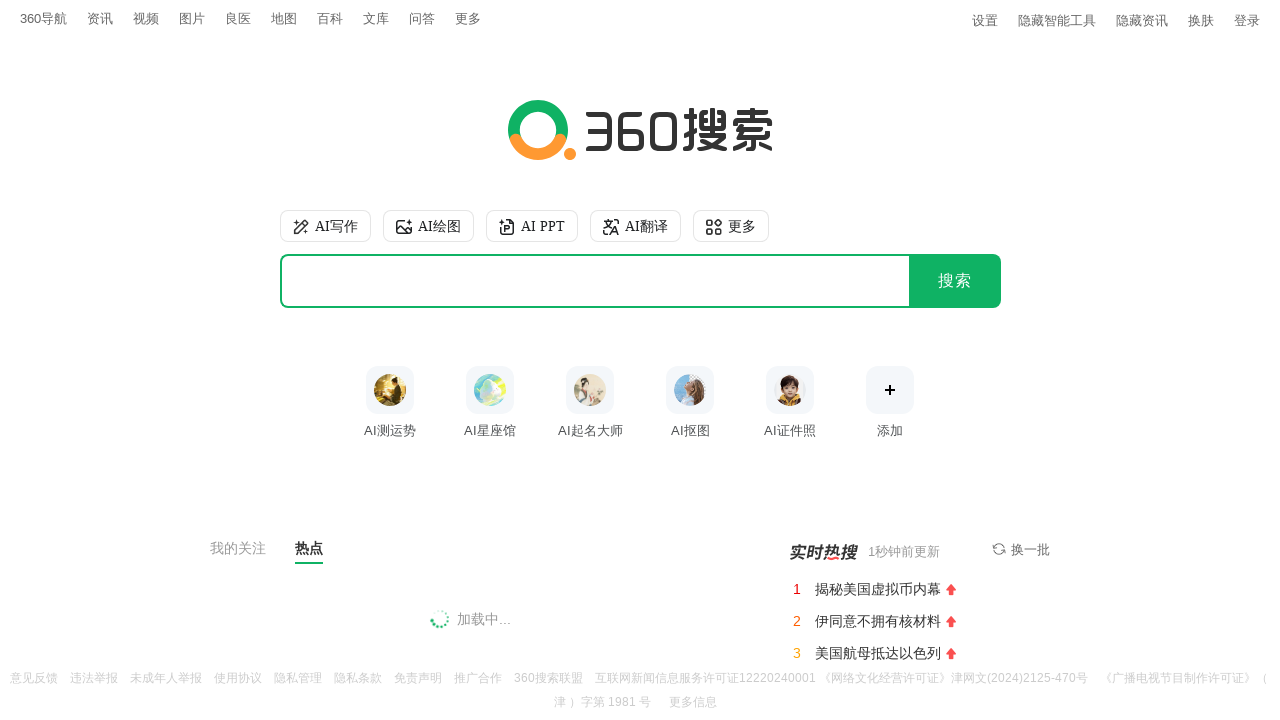